Tests file upload functionality by uploading a file and verifying the success message is displayed

Starting URL: https://the-internet.herokuapp.com/upload

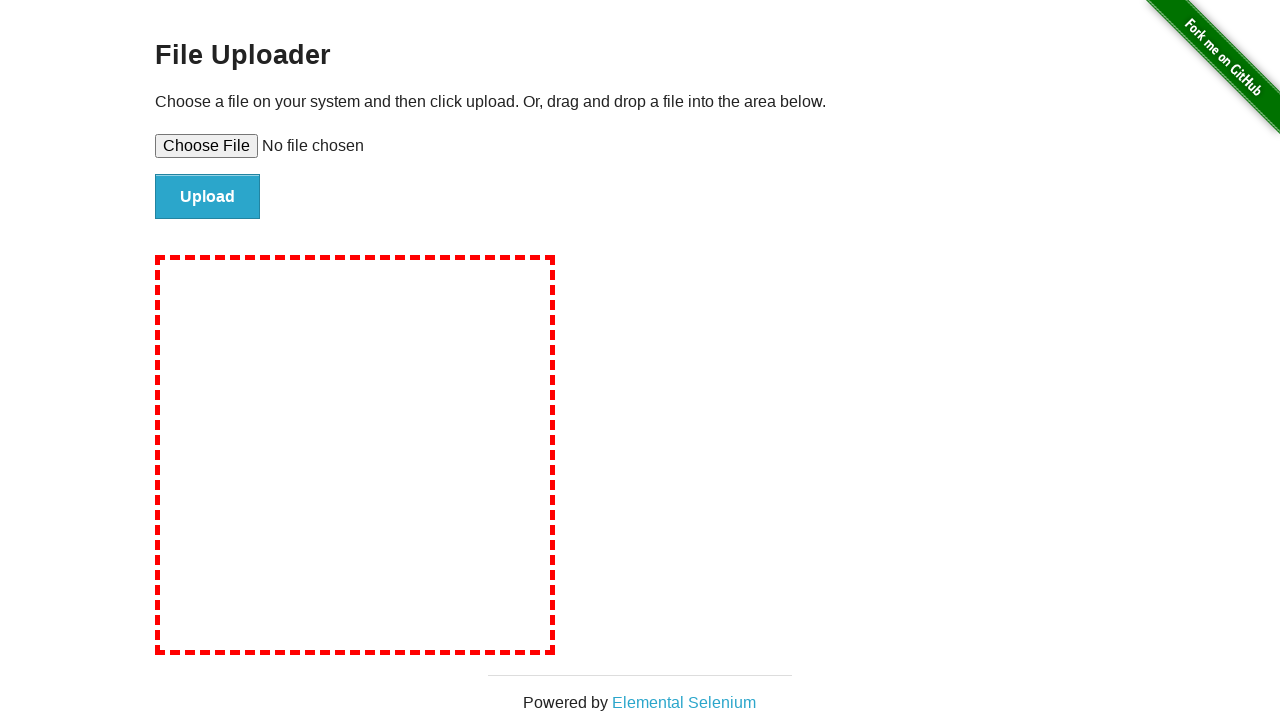

Created temporary test file for upload
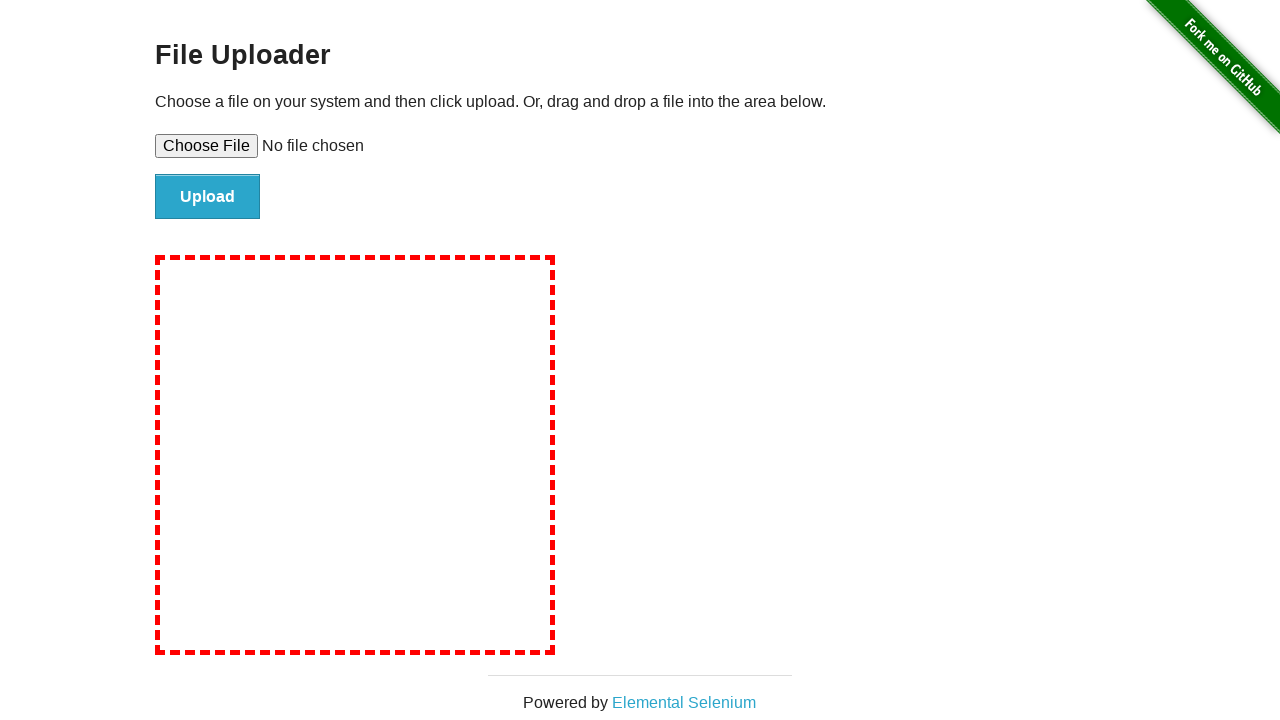

Set input file to temporary test file
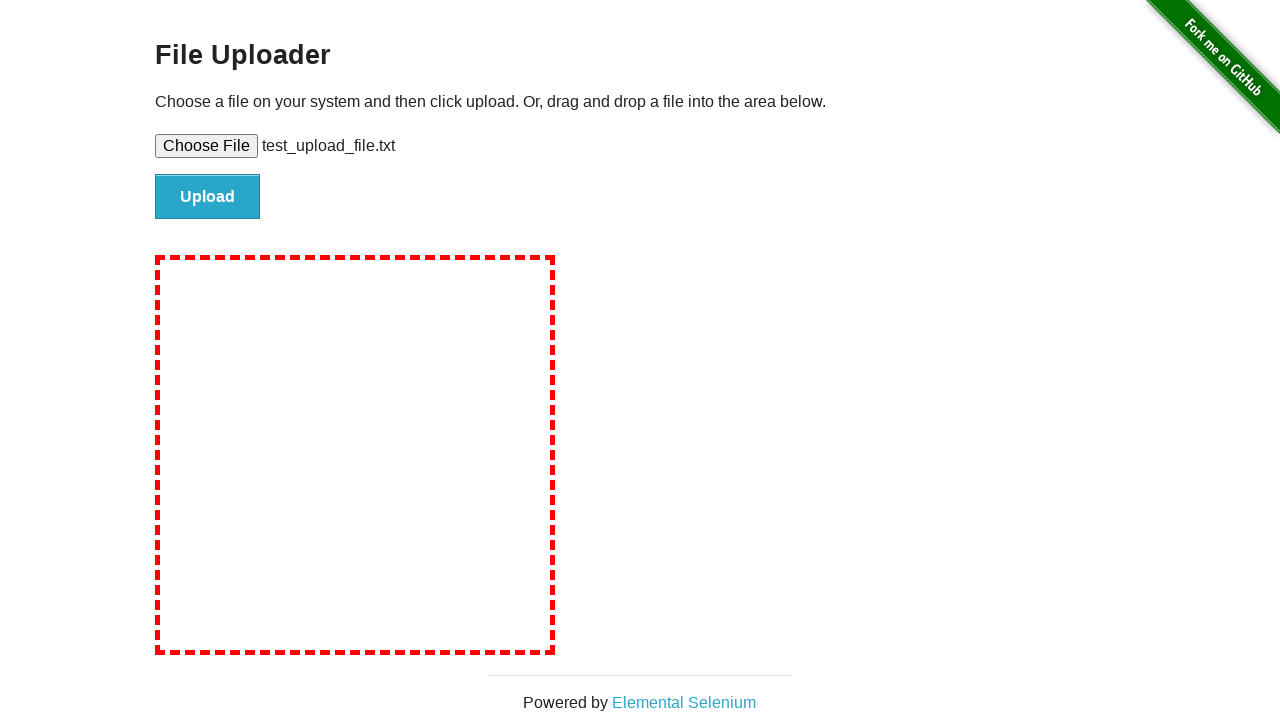

Clicked file submit button to upload file at (208, 197) on #file-submit
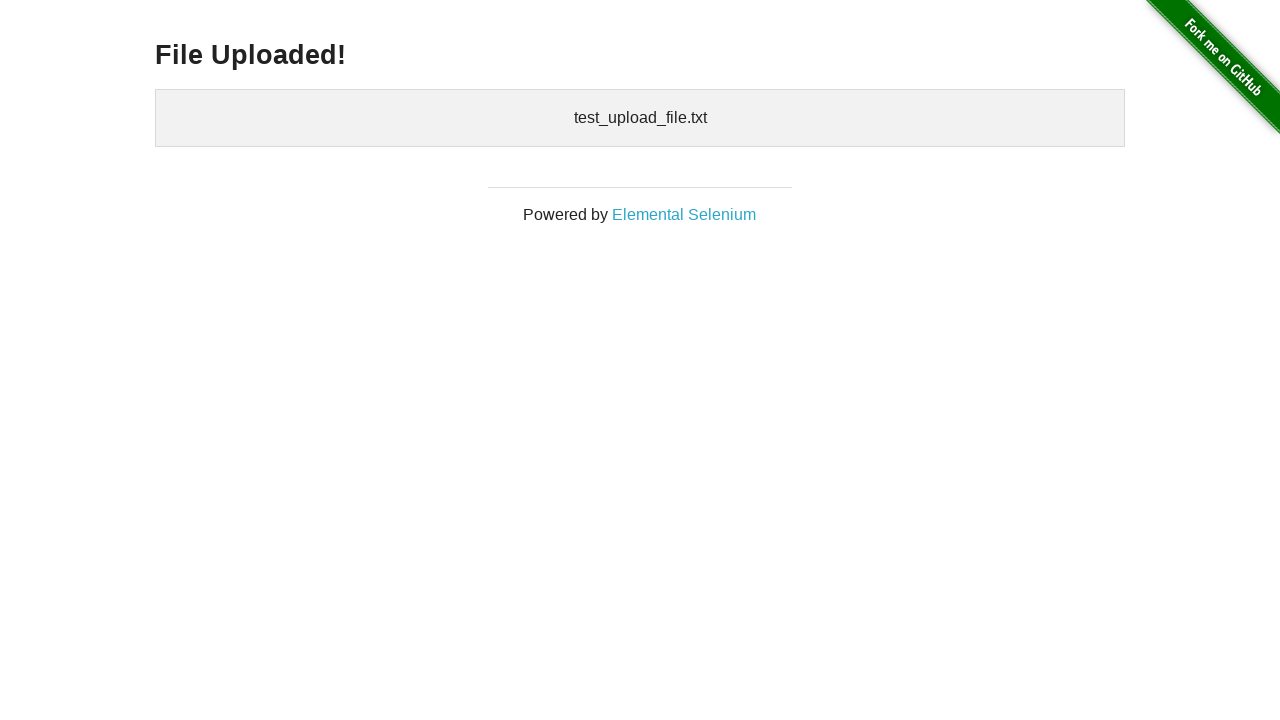

Waited for success message heading to appear
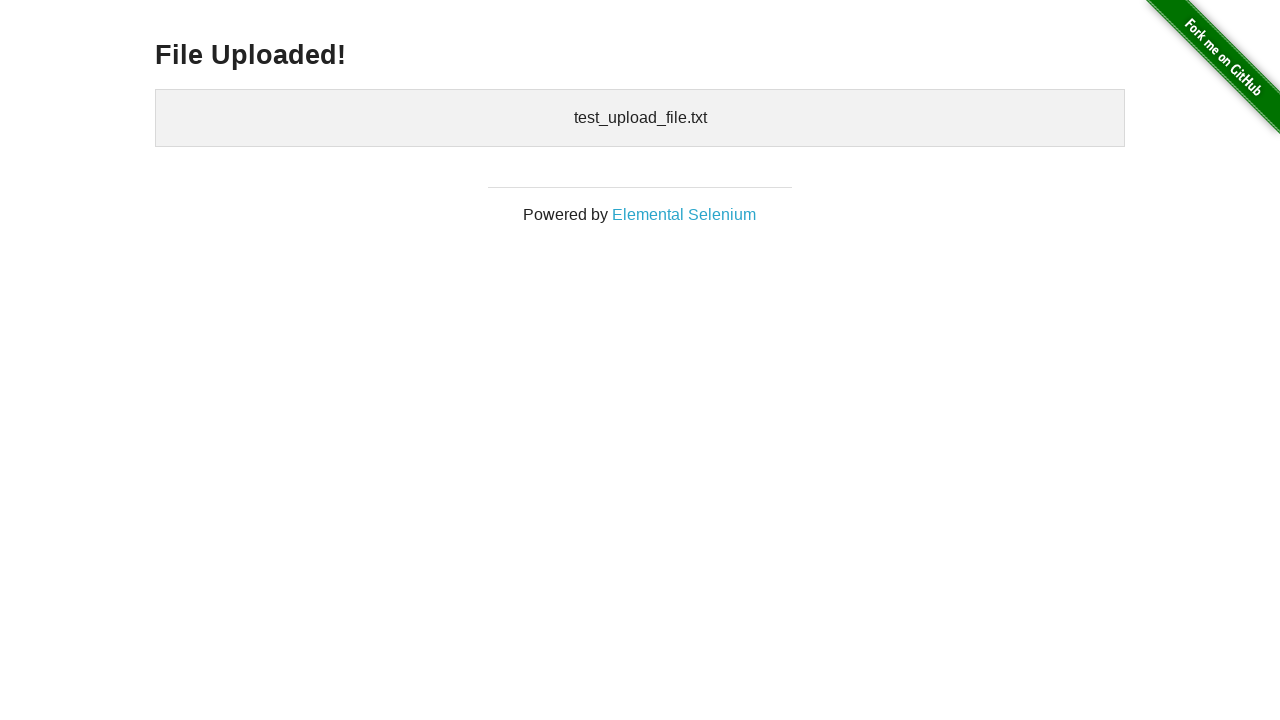

Retrieved success message text: 'File Uploaded!'
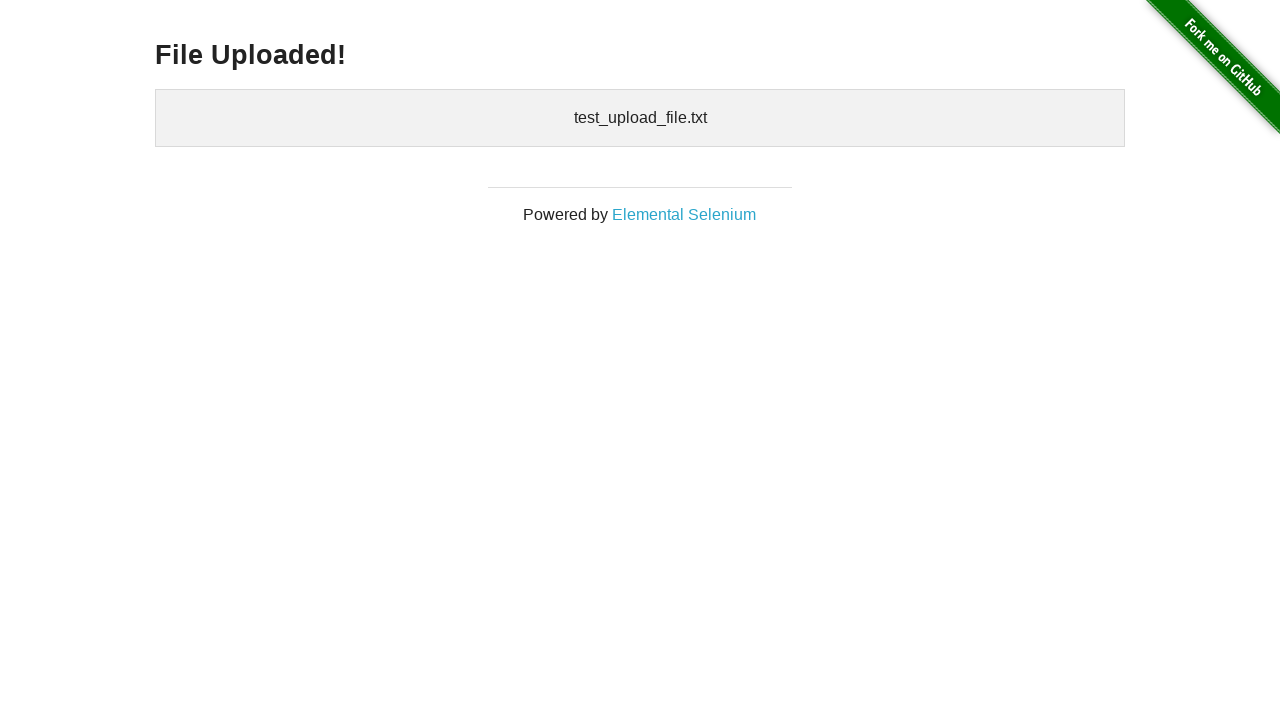

Verified success message displays 'File Uploaded!'
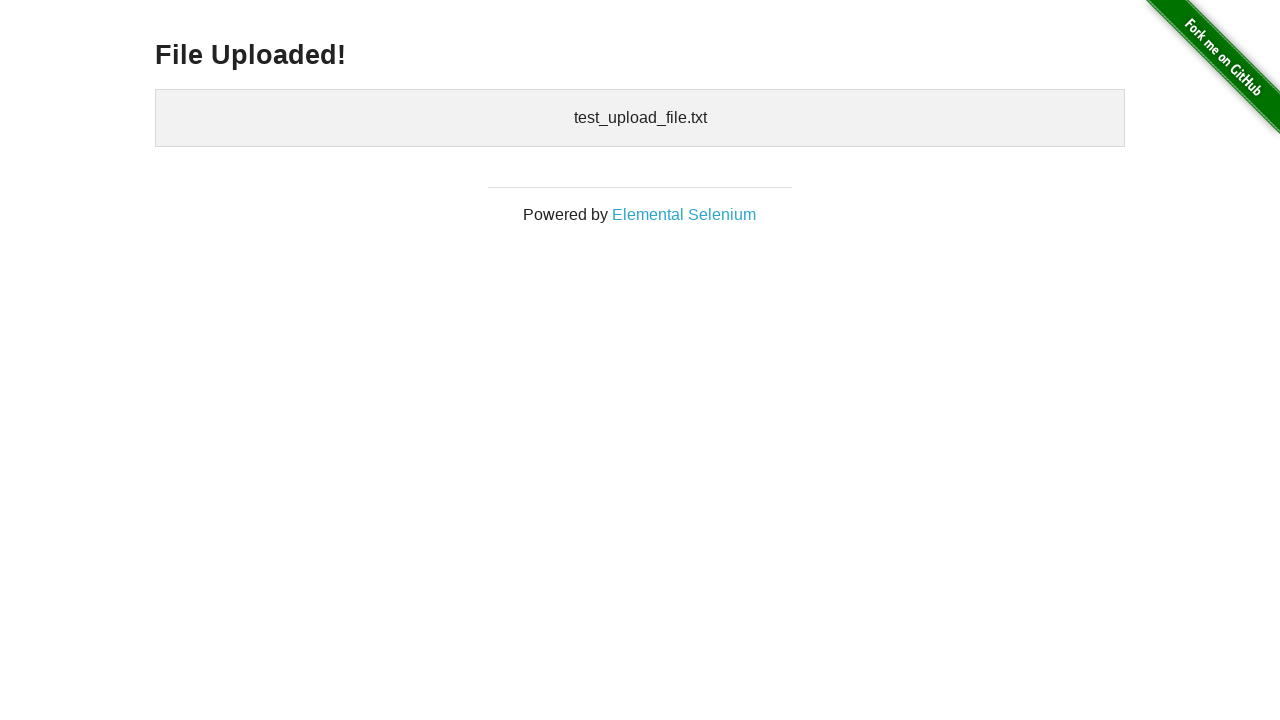

Cleaned up temporary test file
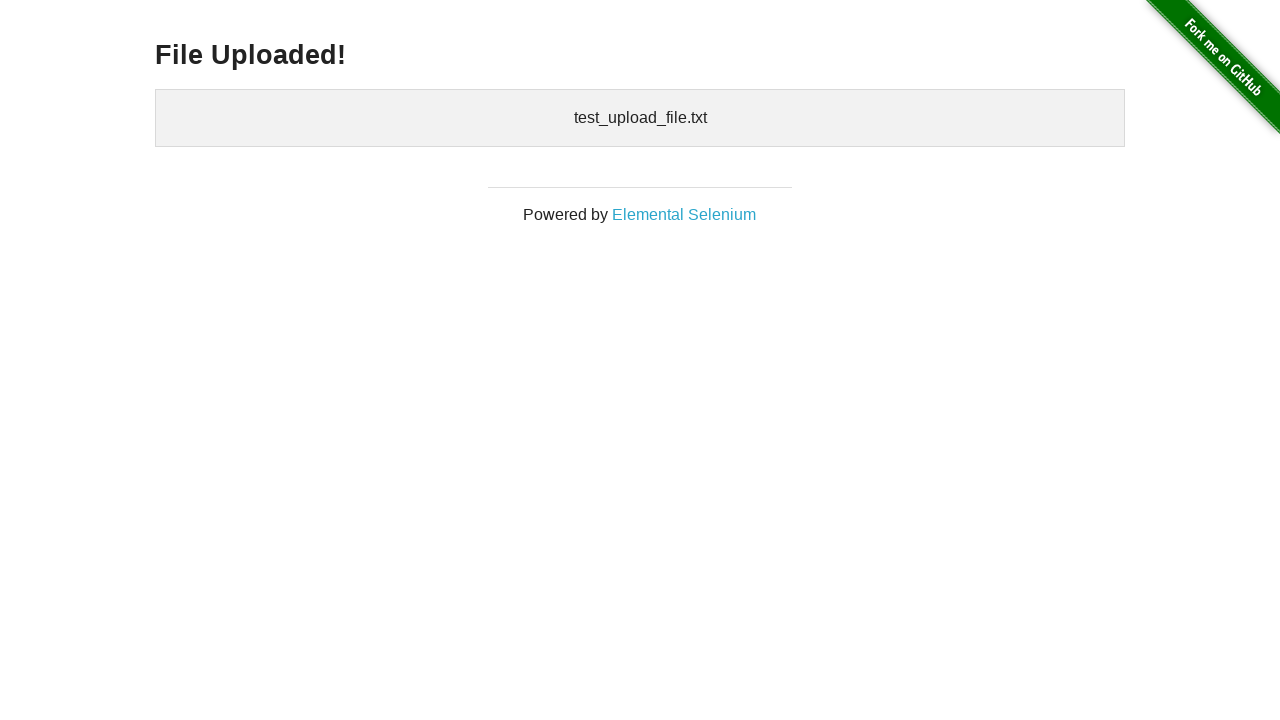

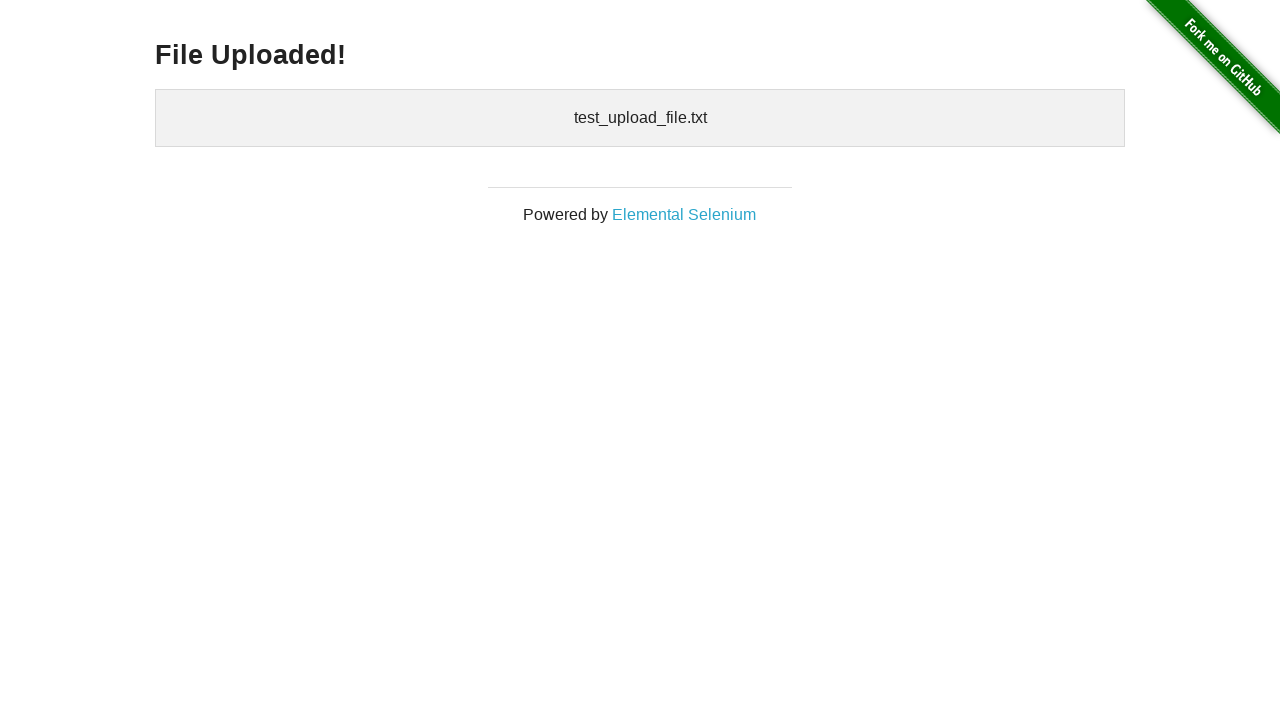